Tests navigation flow on an Angular demo e-commerce application by clicking through navigation links, selecting a product, and adding it to cart.

Starting URL: https://rahulshettyacademy.com/angularAppdemo/

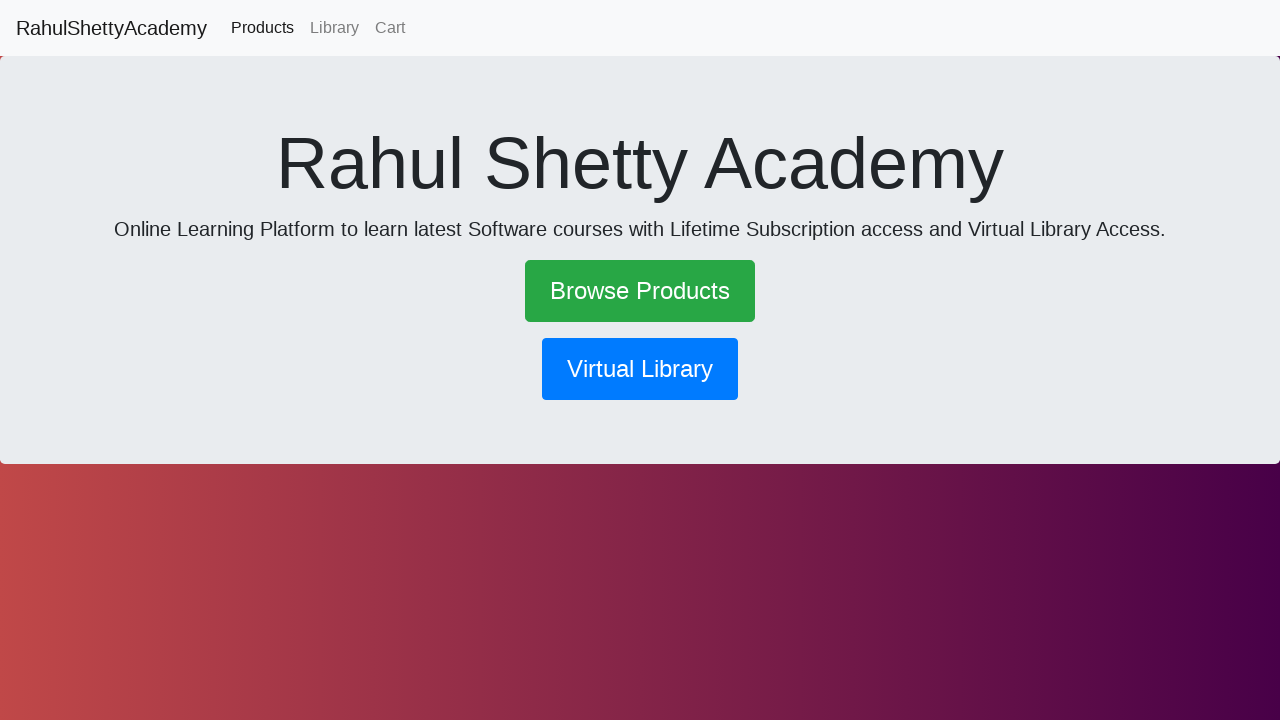

Clicked first navigation link in header at (262, 28) on nav ul li:first-child a
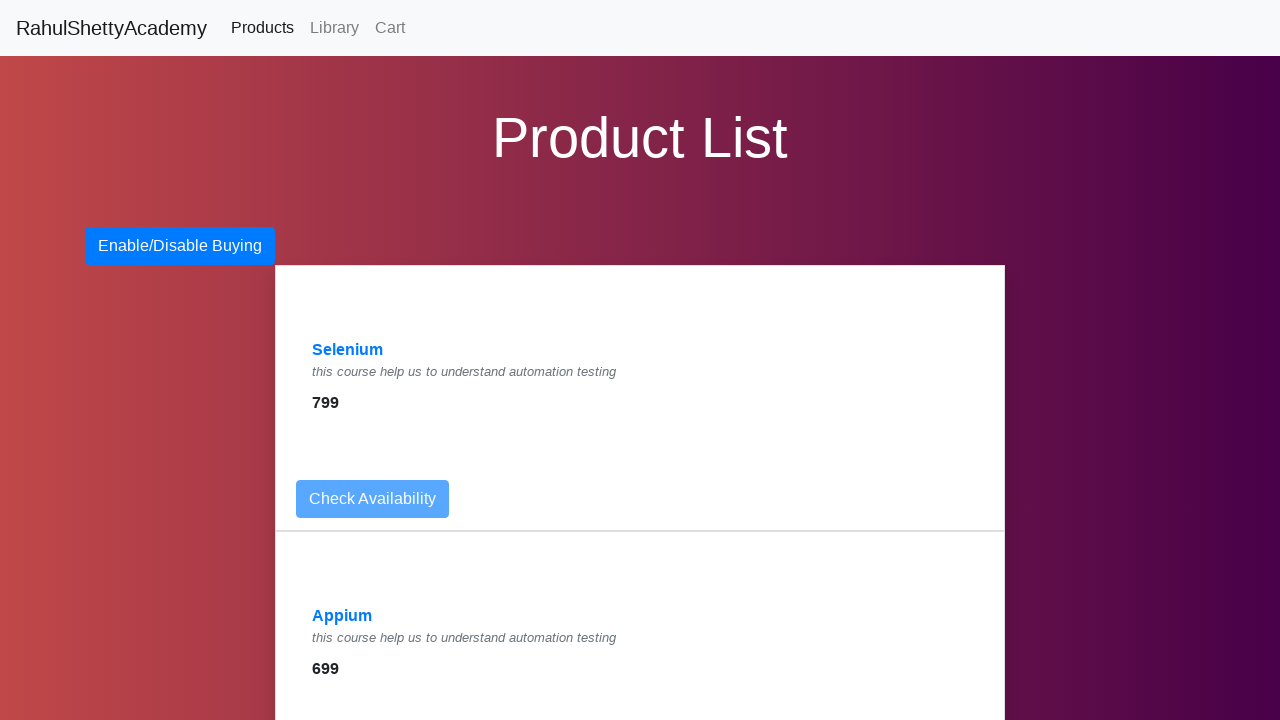

Product details section loaded
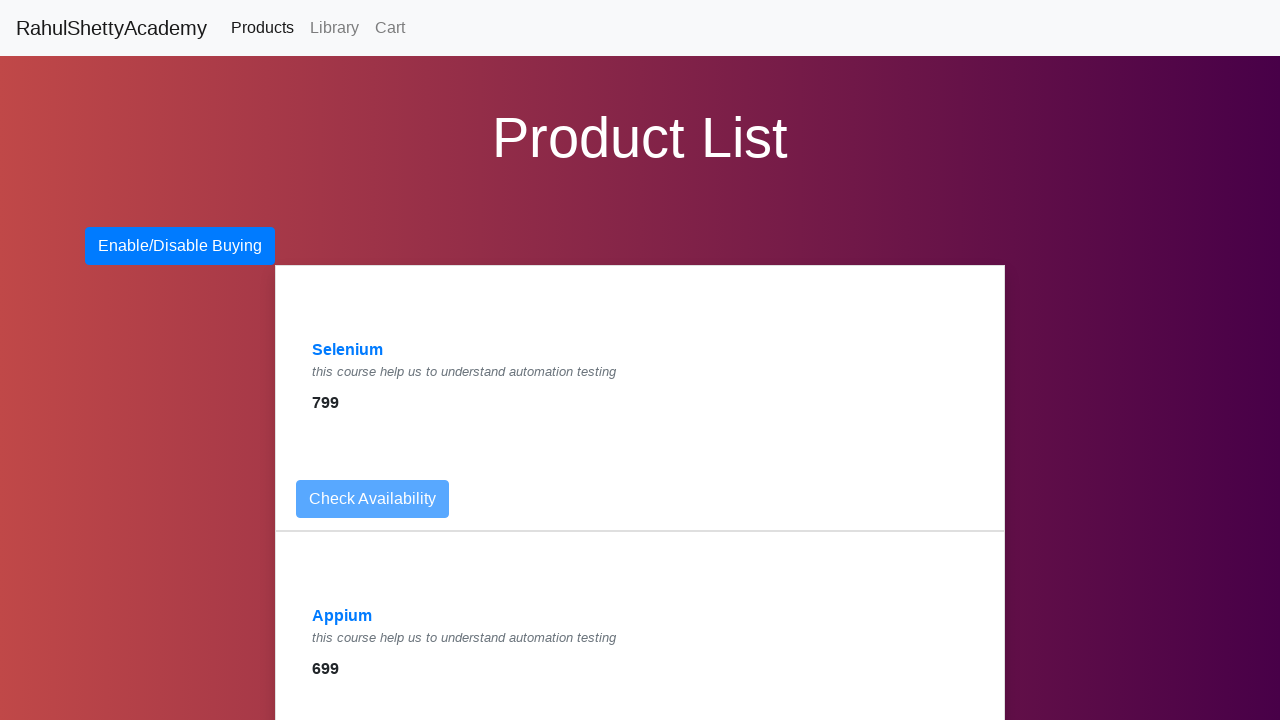

Clicked on first product link at (348, 350) on app-product-details div div ul div:first-child li div div a
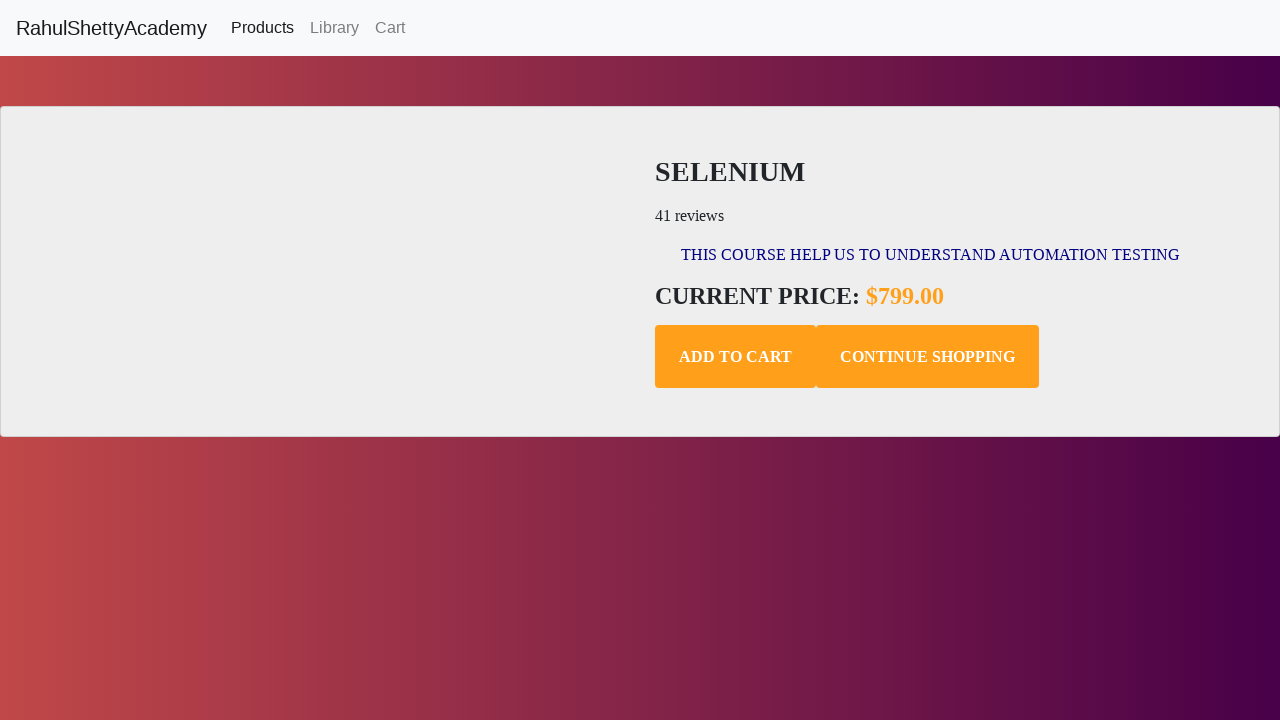

Product shop page loaded
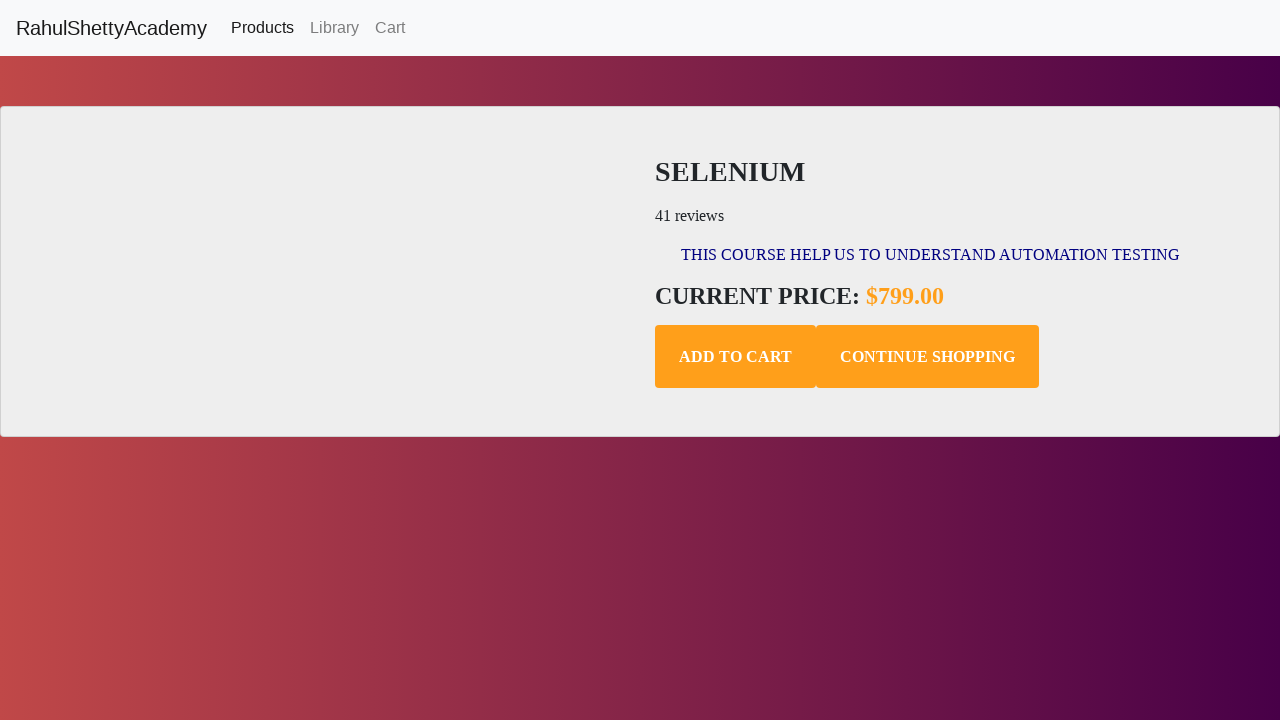

Clicked 'Add' button to add product to cart at (736, 357) on app-product-shop button:has-text('Add')
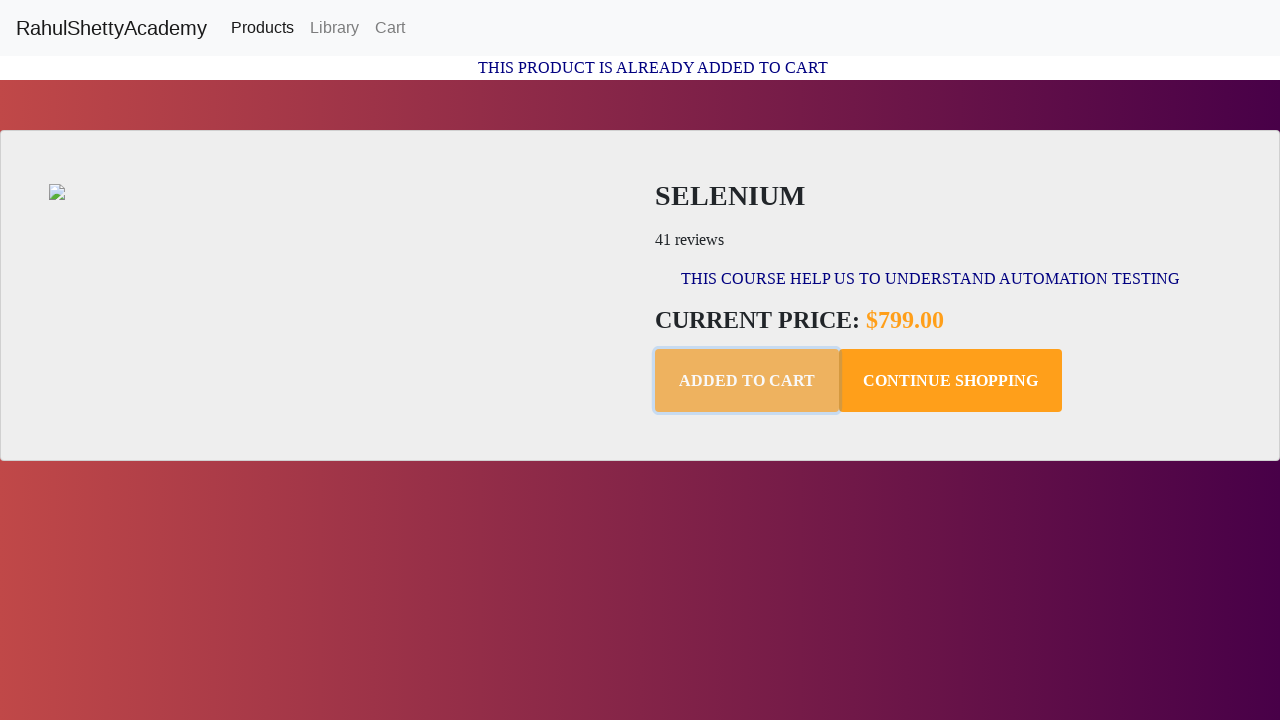

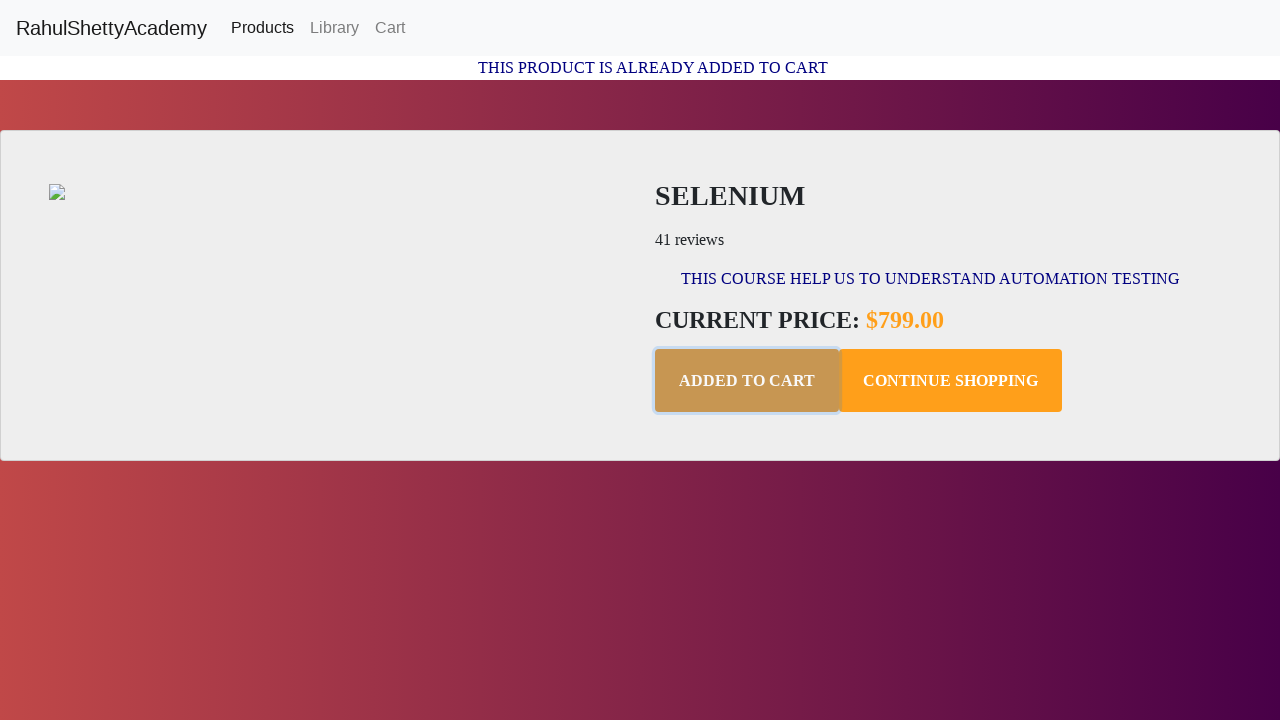